Navigates to NextBaseCRM login page and verifies that the Log In button is present with the correct text value

Starting URL: https://login1.nextbasecrm.com/

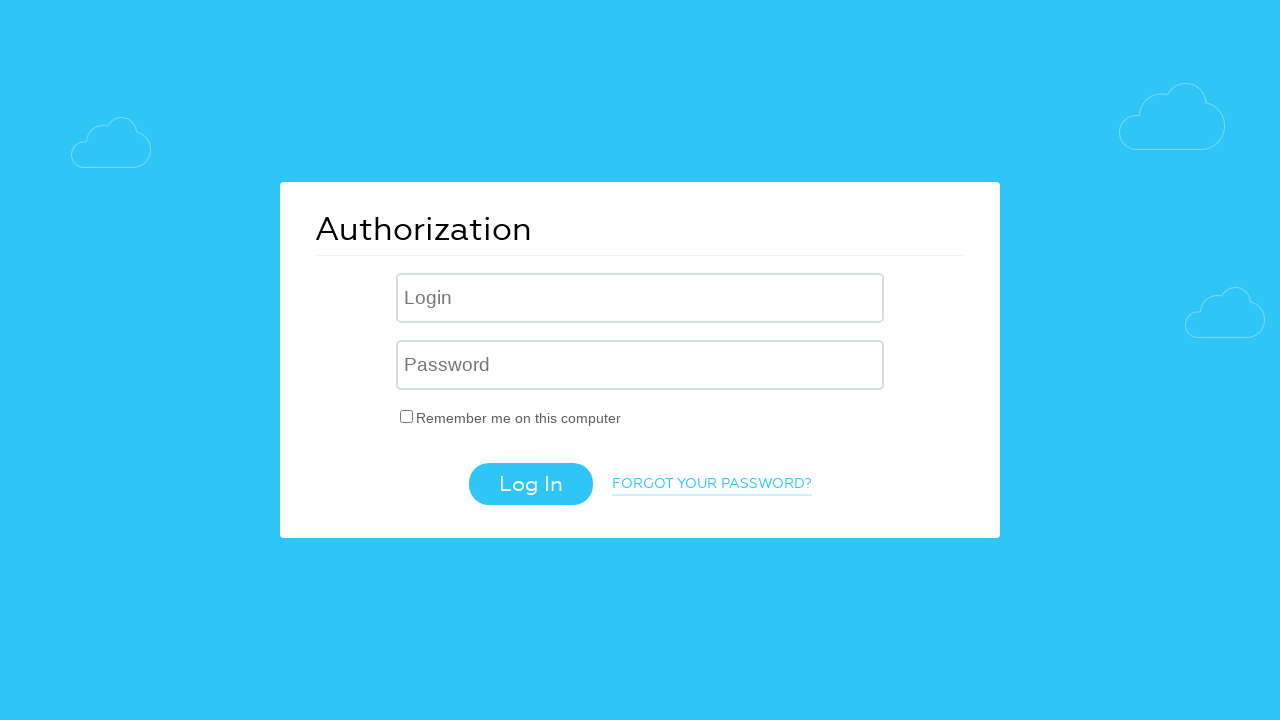

Navigated to NextBaseCRM login page
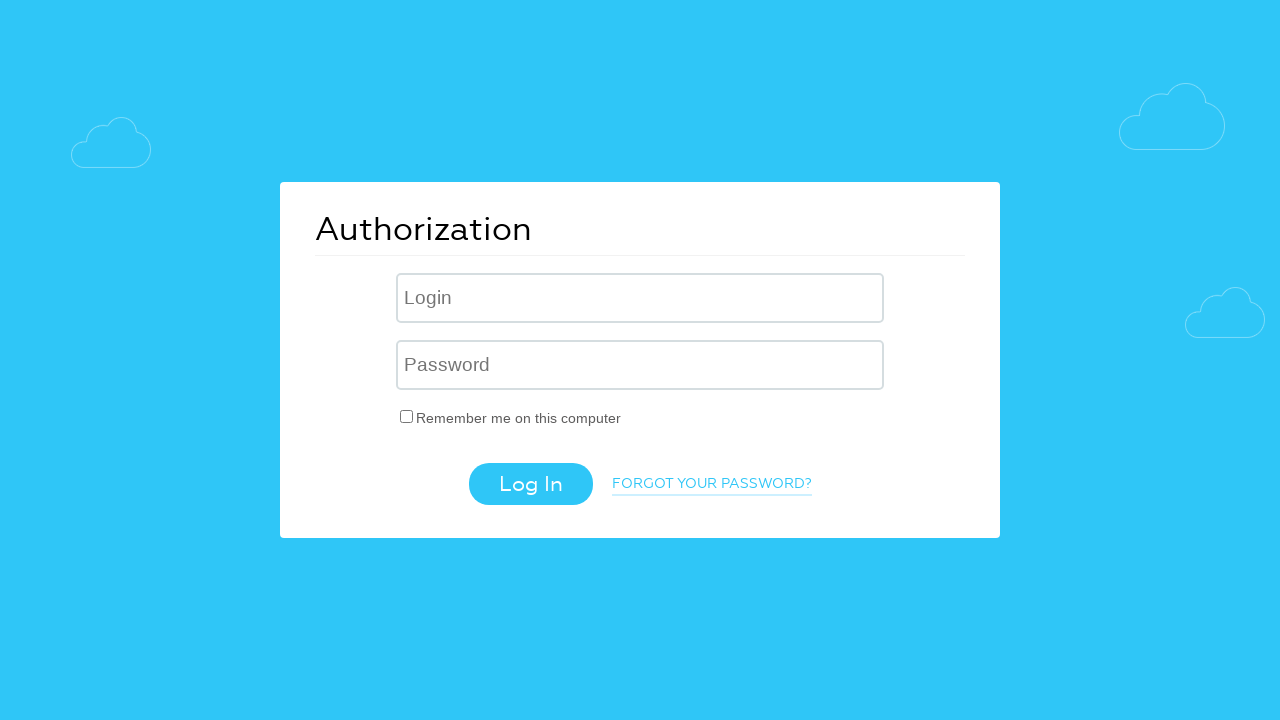

Located Log In button using CSS selector
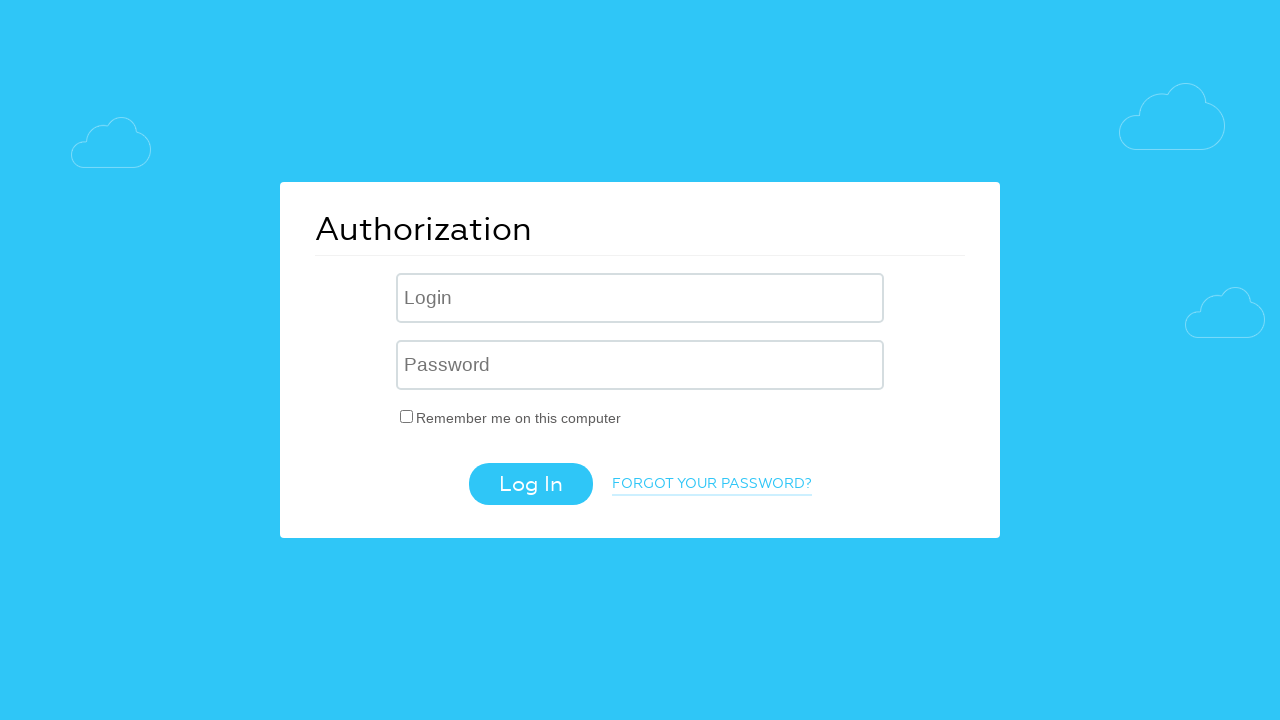

Verified Log In button is visible
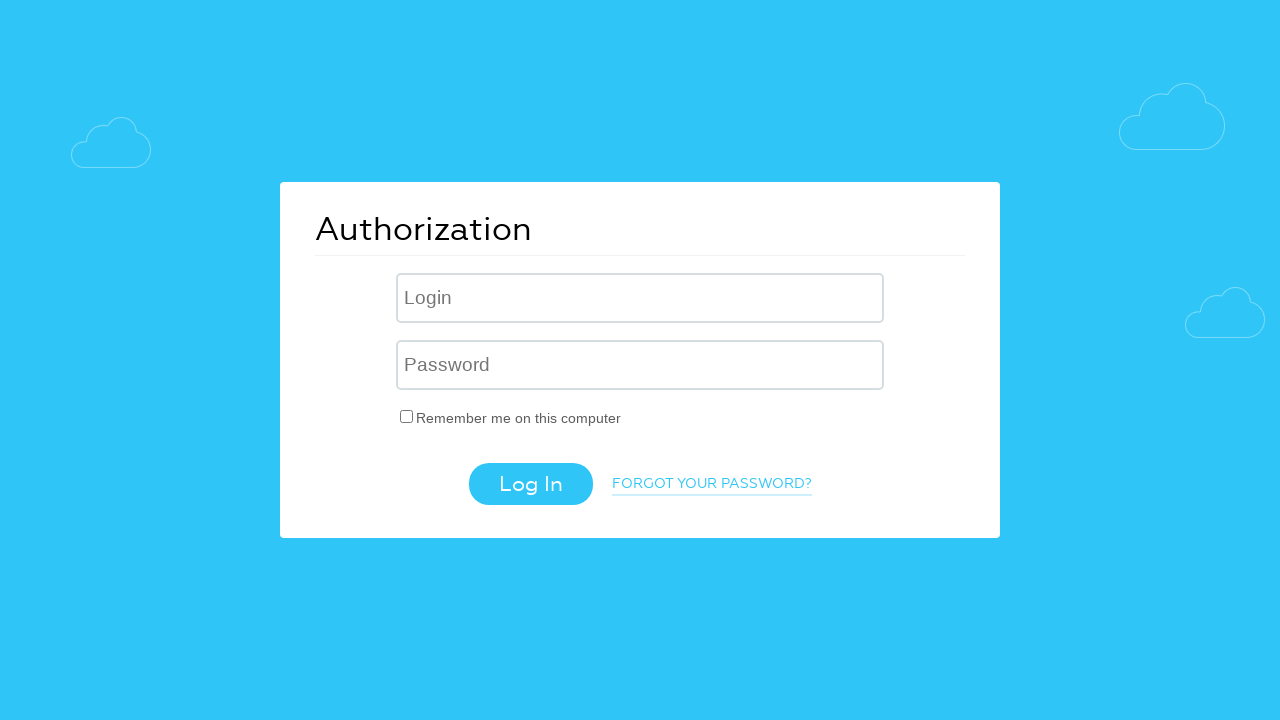

Retrieved value attribute from Log In button
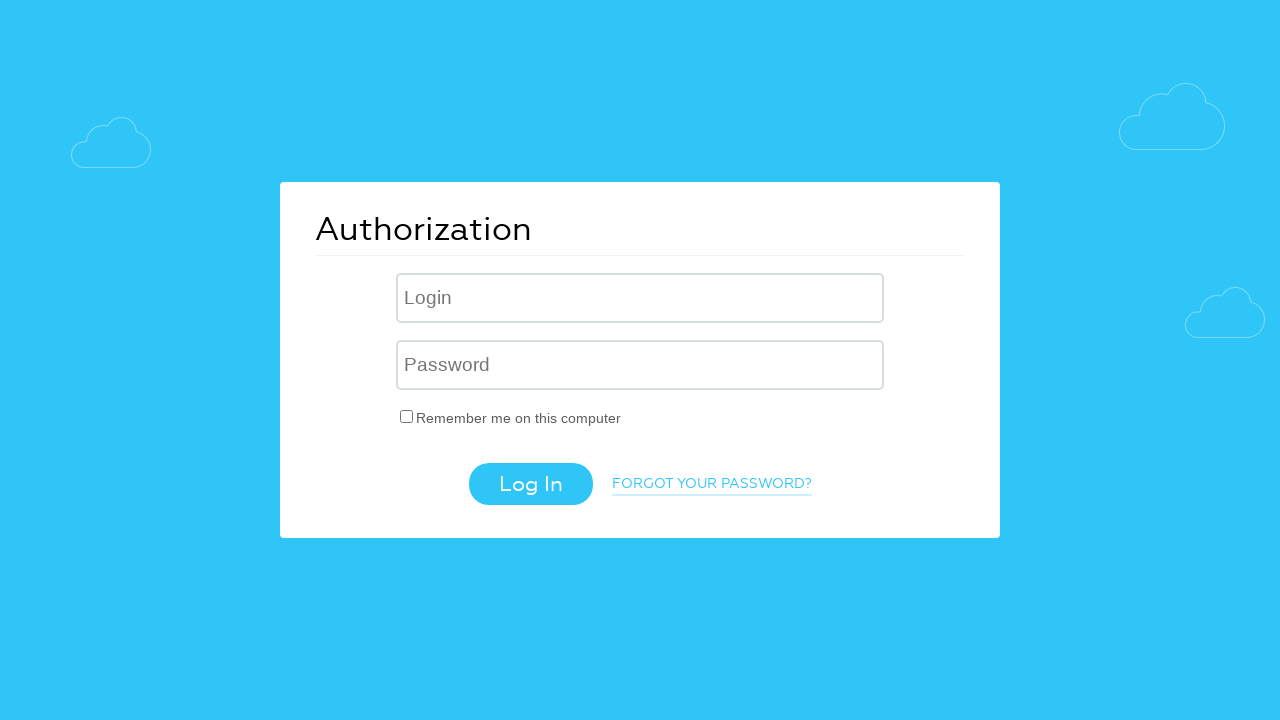

Set expected button text value to 'Log In'
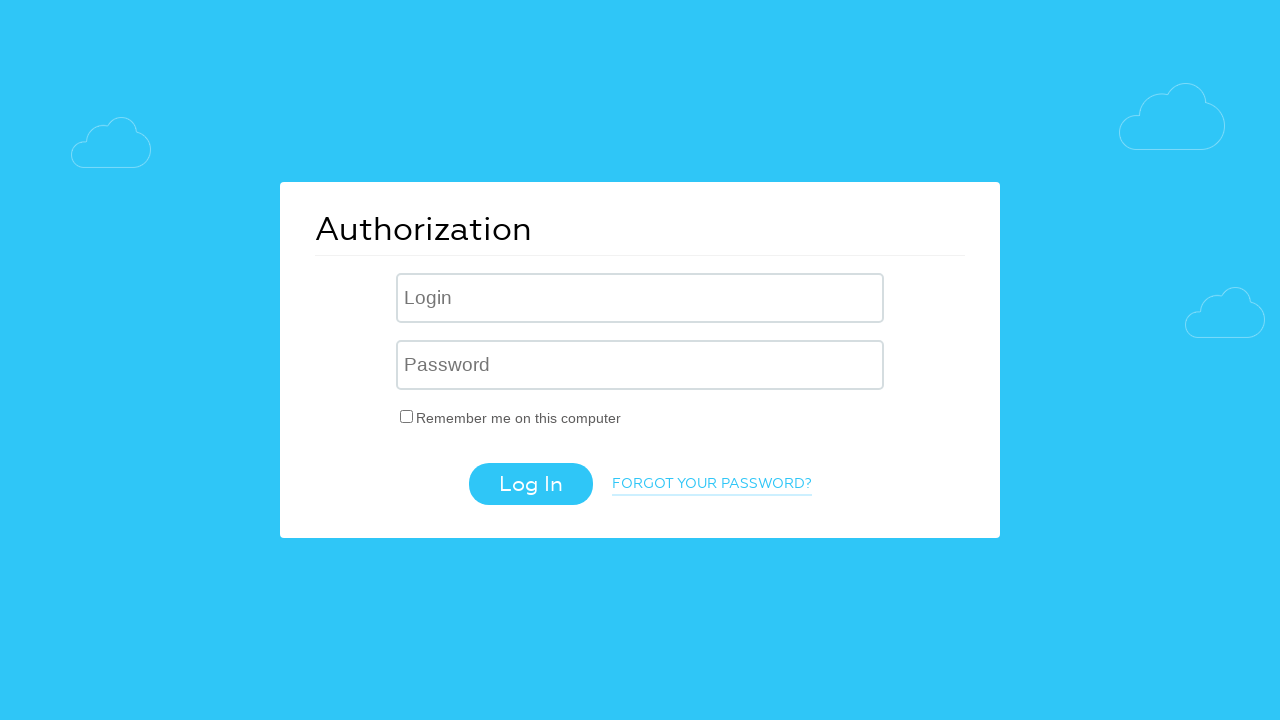

Verified Log In button has correct text value
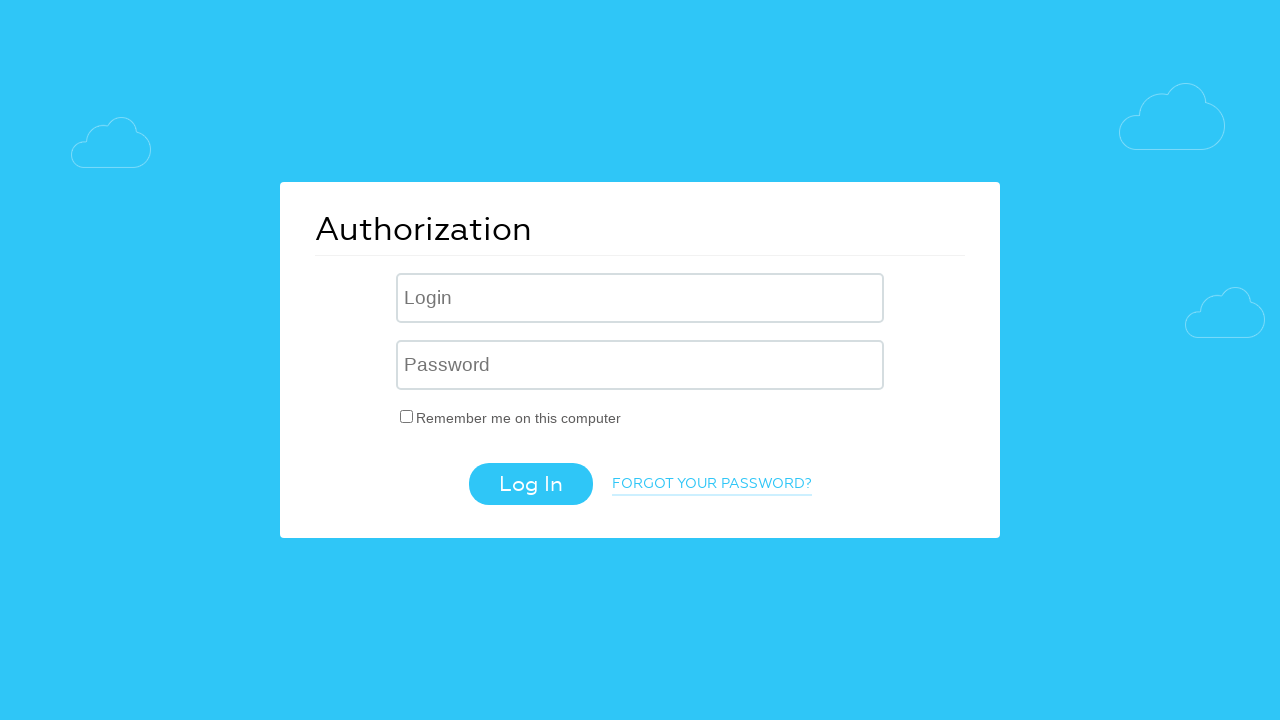

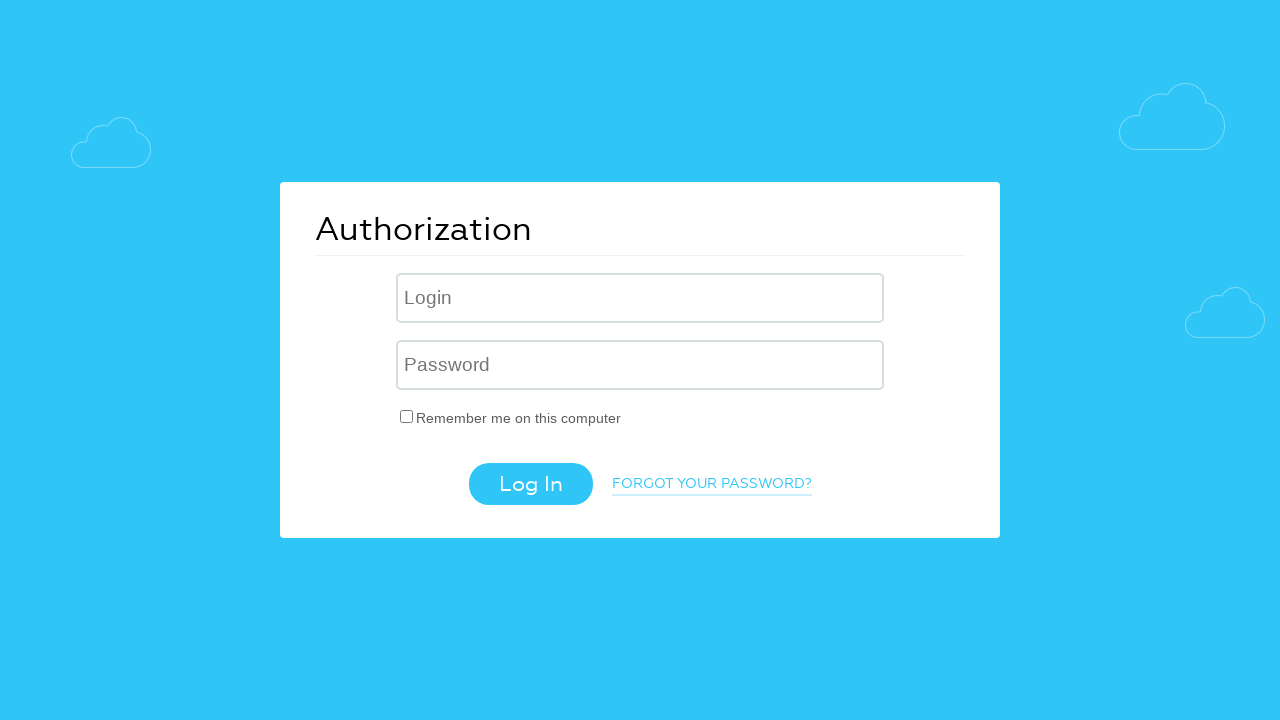